Tests window handling by clicking a popup button, switching to the new window, and verifying the window switch works correctly

Starting URL: https://testautomationpractice.blogspot.com/

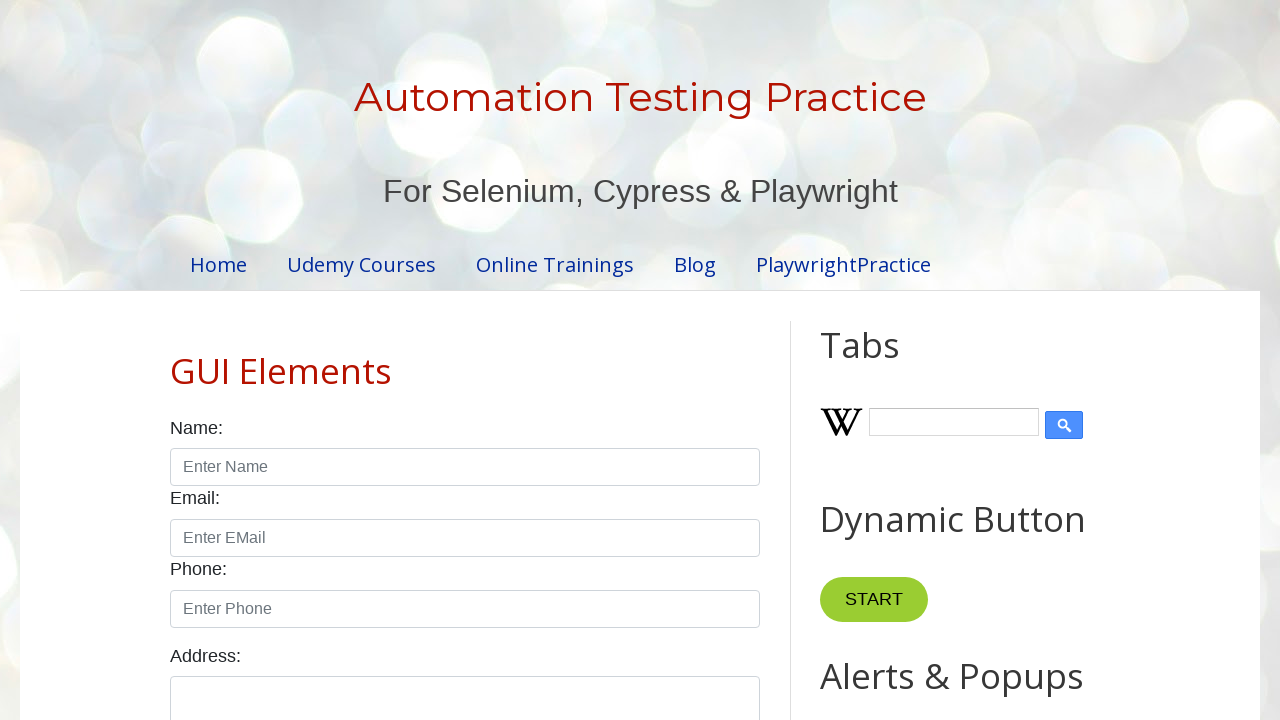

Clicked popup button to open new window at (965, 361) on button#PopUp
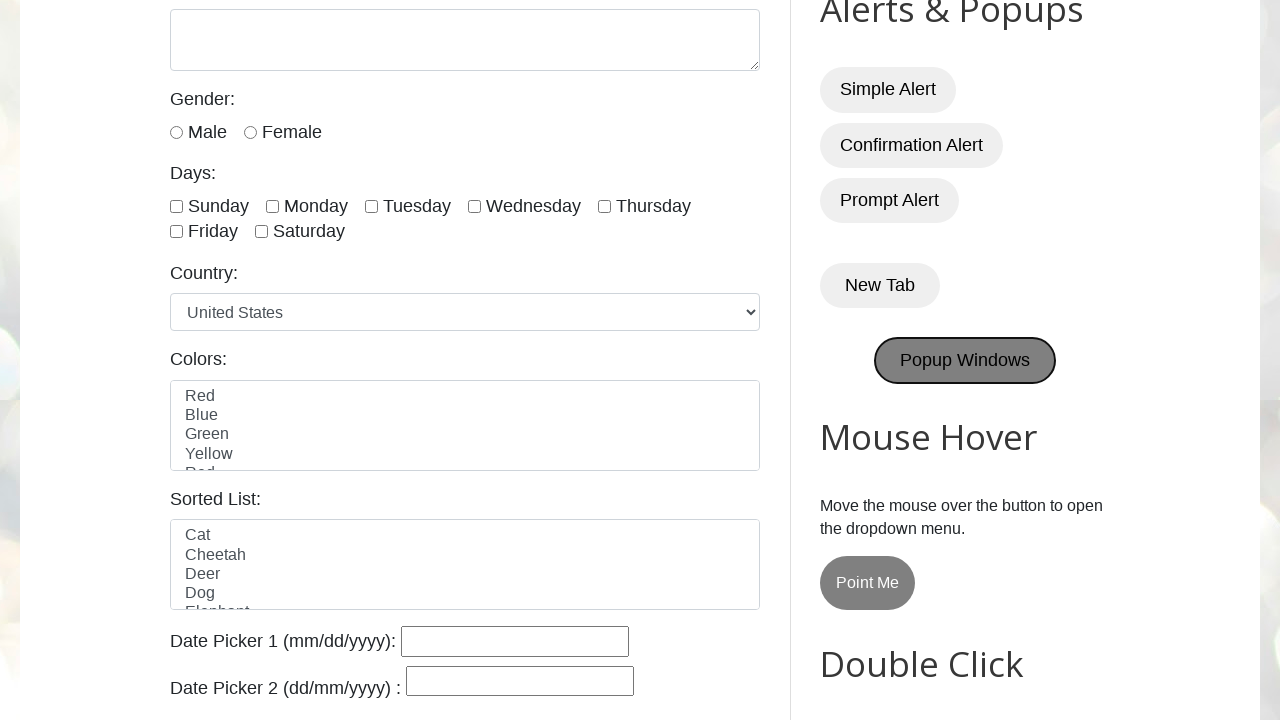

New window opened and captured
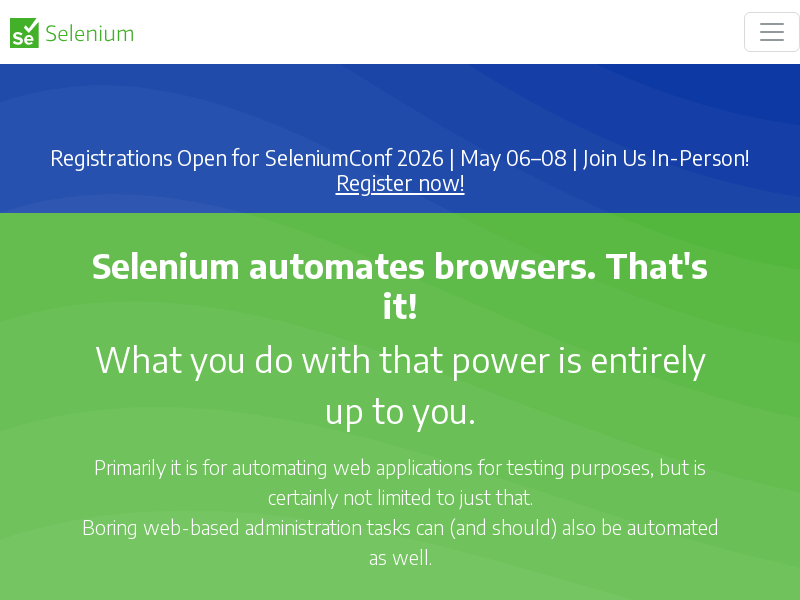

New window page load completed
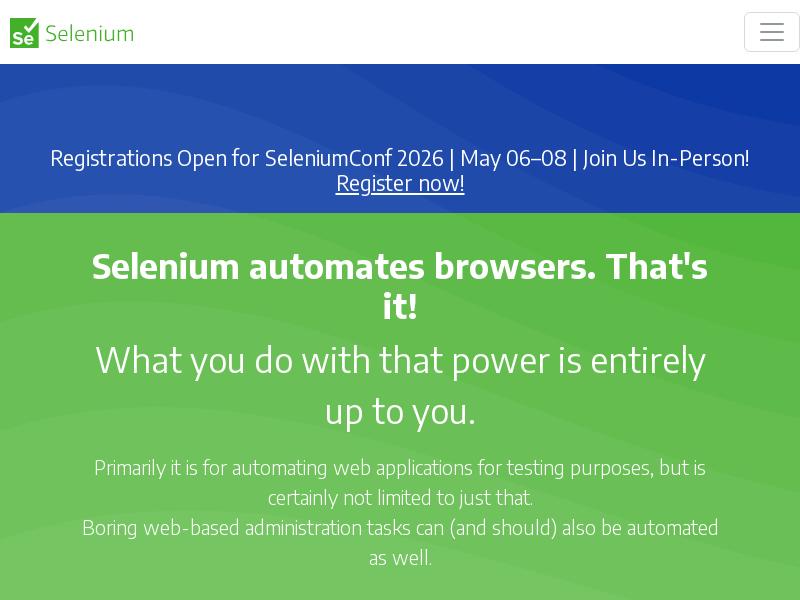

Retrieved new window title: Selenium
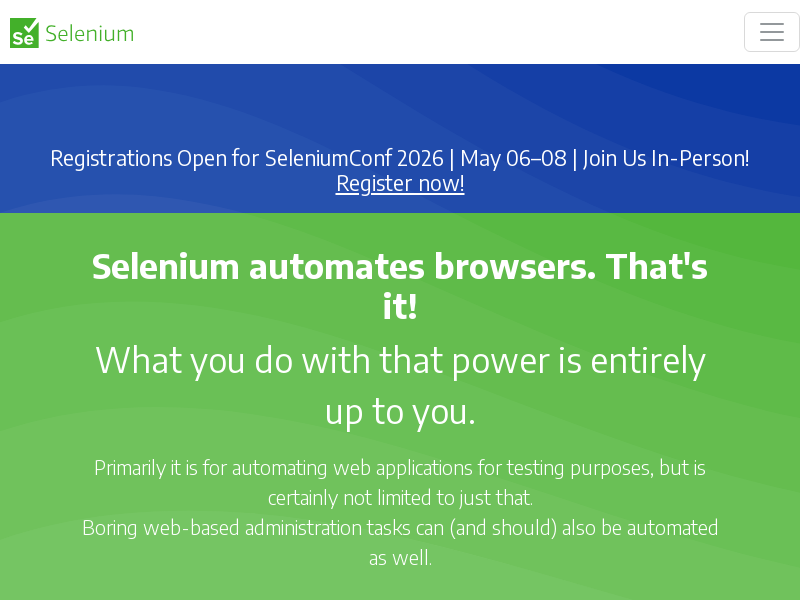

Closed the new window
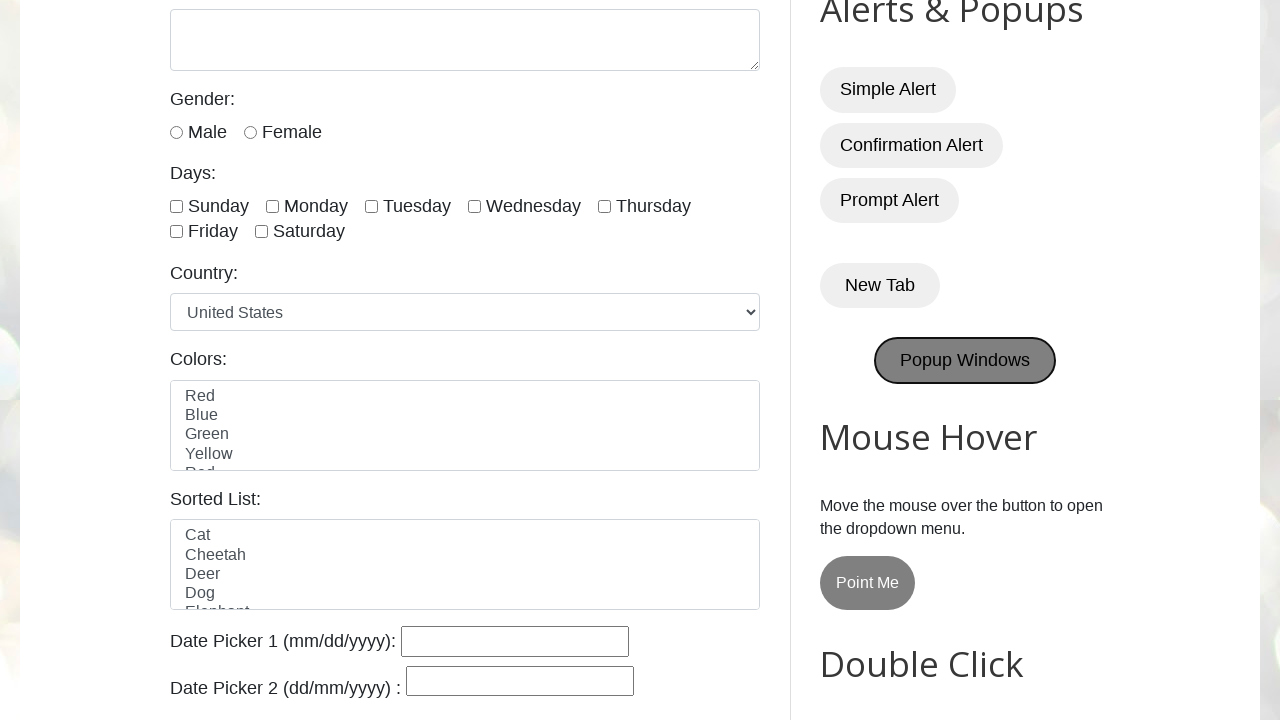

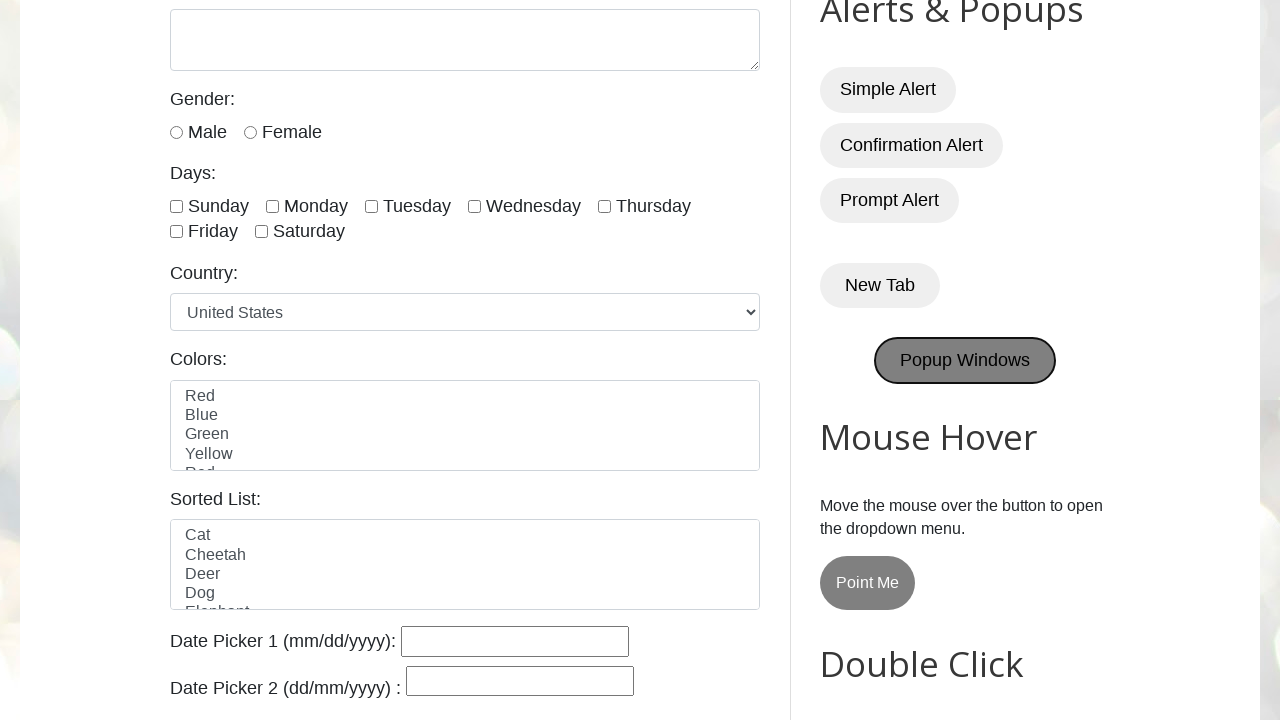